Tests that a todo item is removed if edited to an empty string

Starting URL: https://demo.playwright.dev/todomvc

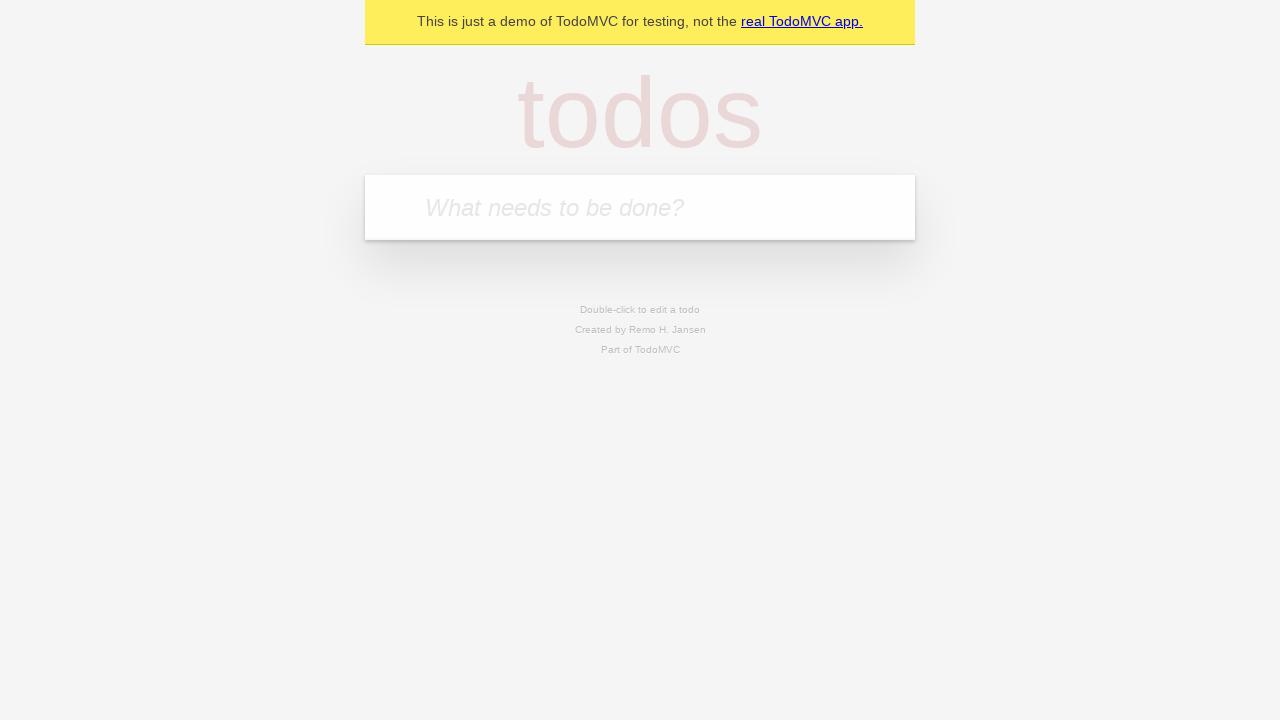

Filled todo input with 'buy some cheese' on internal:attr=[placeholder="What needs to be done?"i]
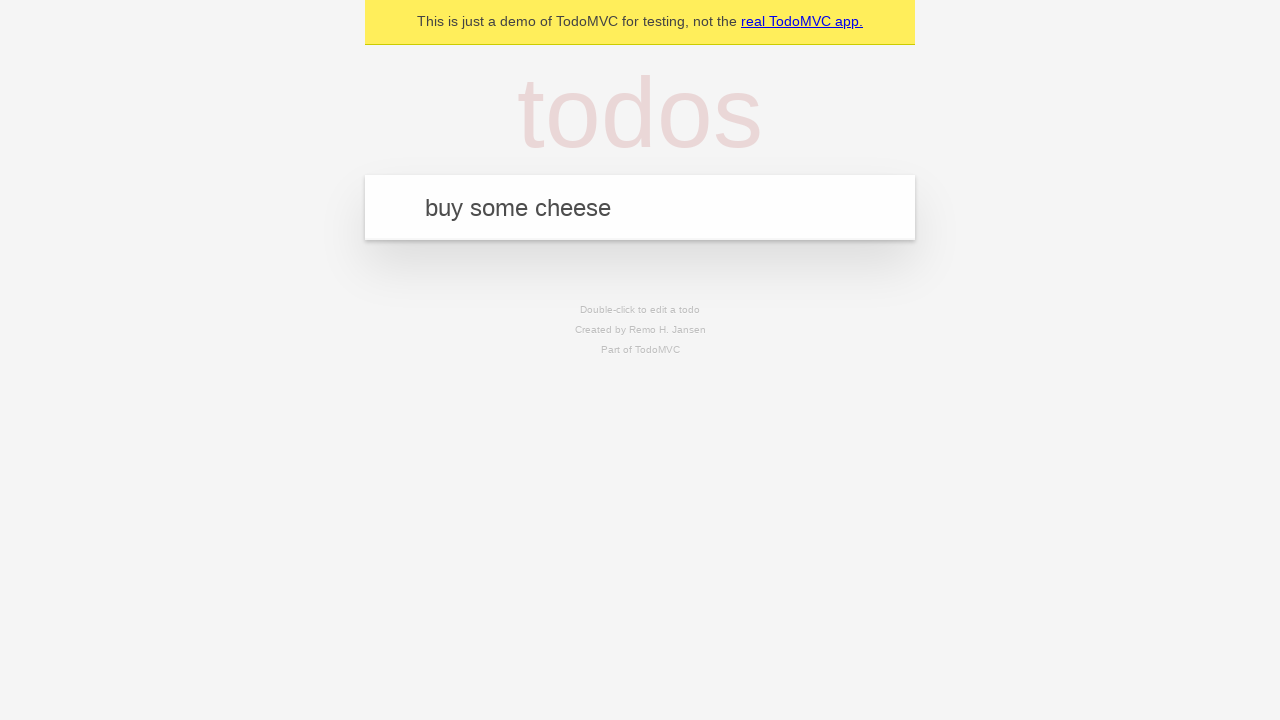

Pressed Enter to create first todo on internal:attr=[placeholder="What needs to be done?"i]
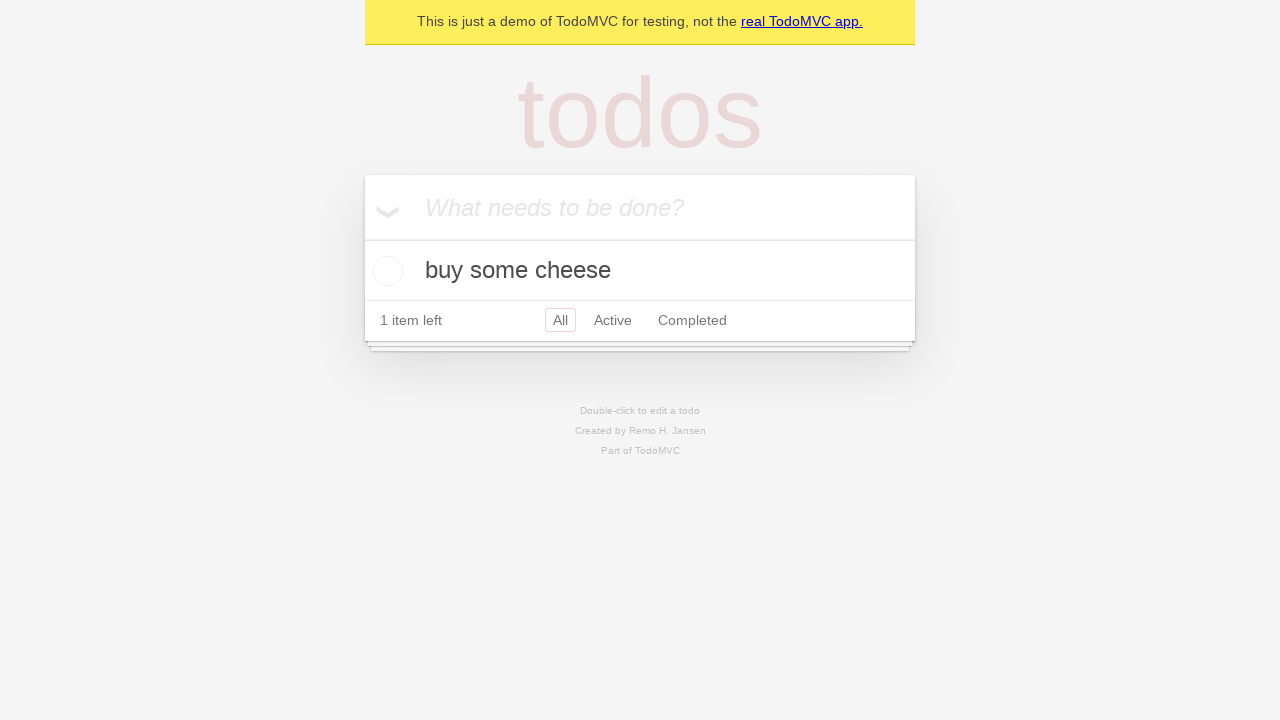

Filled todo input with 'feed the cat' on internal:attr=[placeholder="What needs to be done?"i]
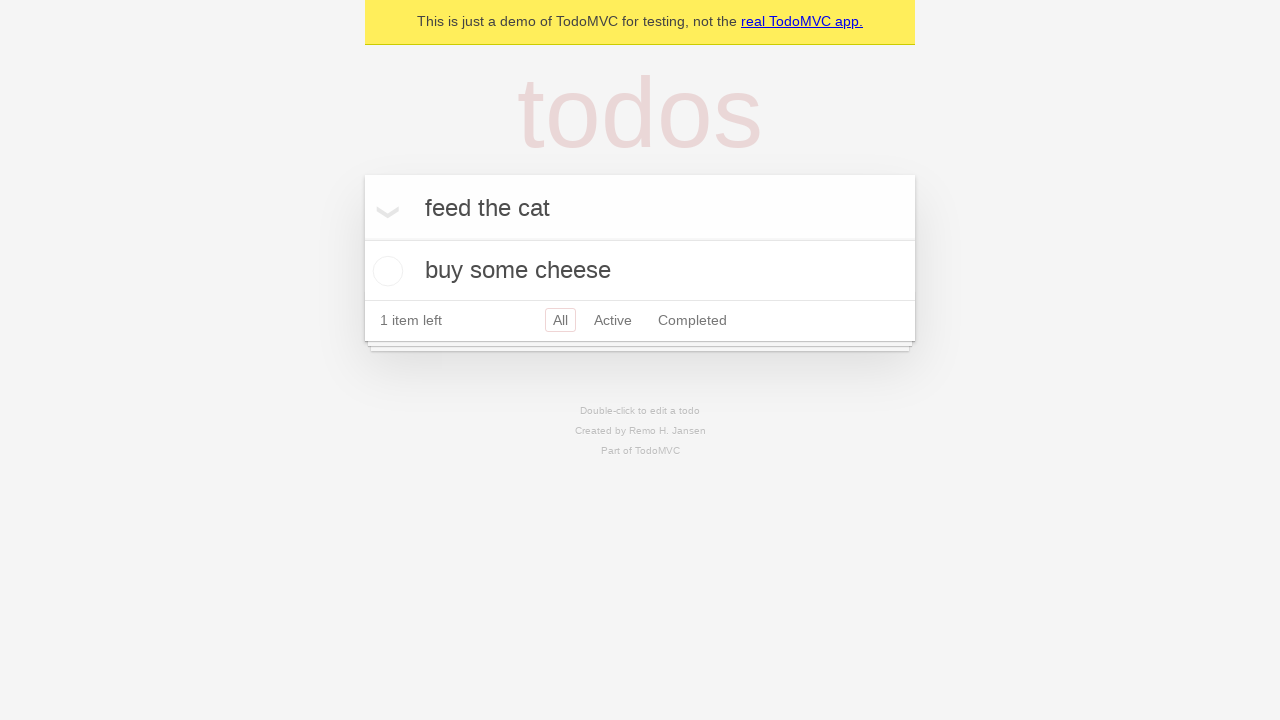

Pressed Enter to create second todo on internal:attr=[placeholder="What needs to be done?"i]
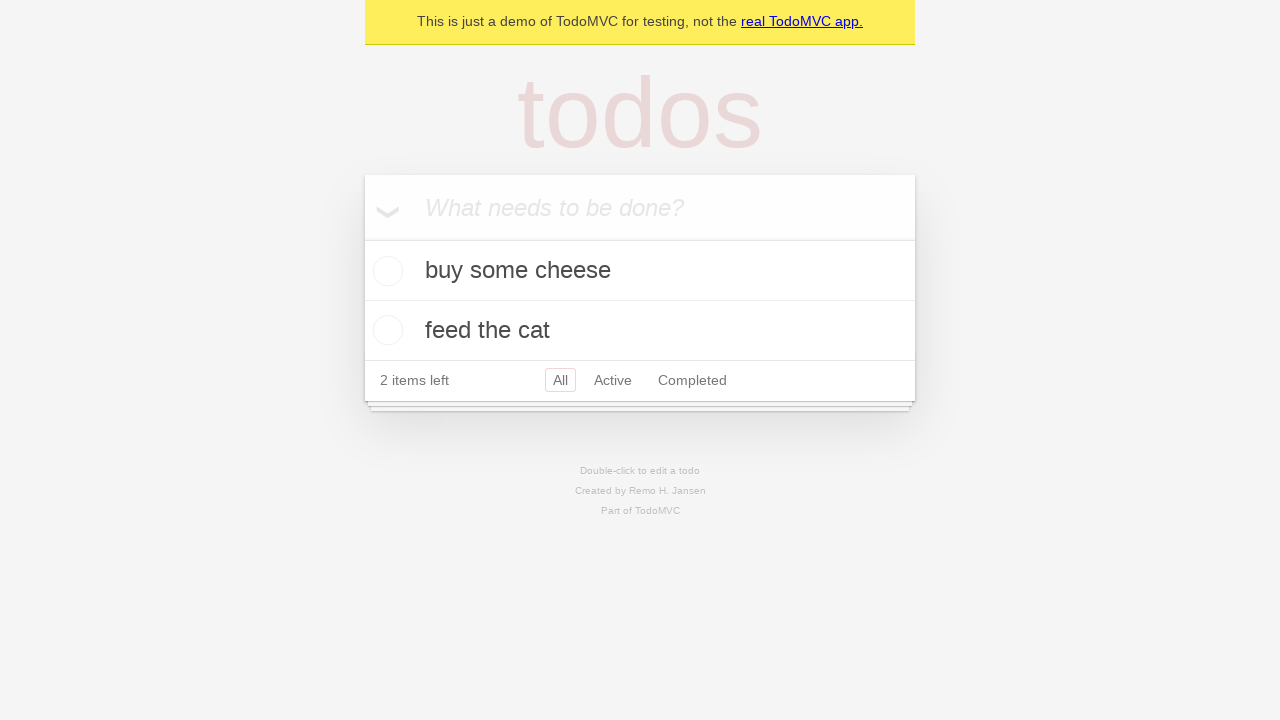

Filled todo input with 'book a doctors appointment' on internal:attr=[placeholder="What needs to be done?"i]
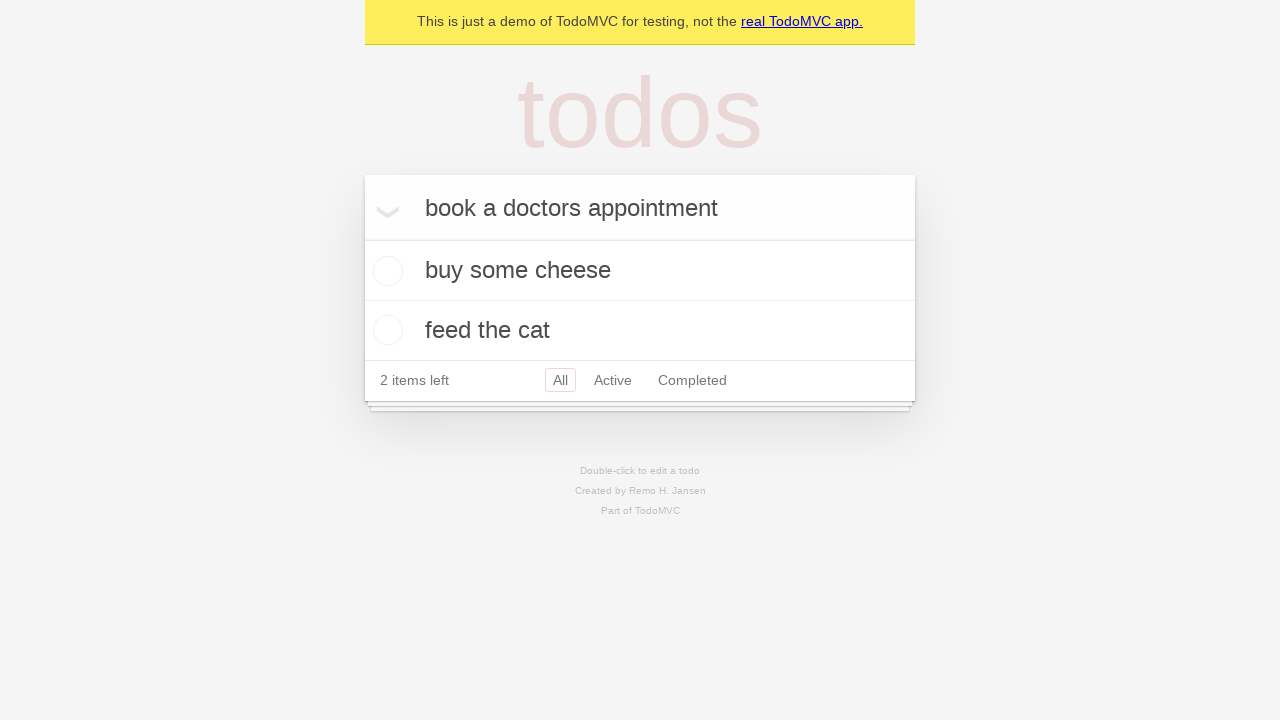

Pressed Enter to create third todo on internal:attr=[placeholder="What needs to be done?"i]
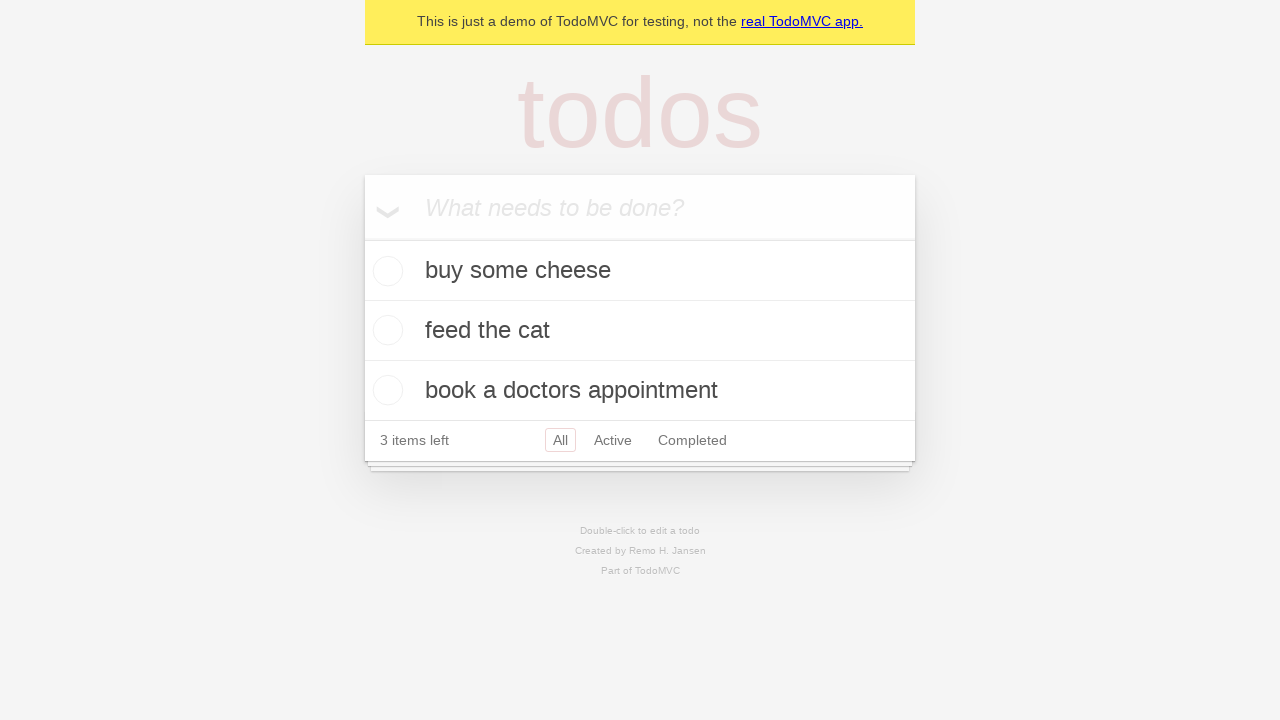

Double-clicked second todo item to enter edit mode at (640, 331) on internal:testid=[data-testid="todo-item"s] >> nth=1
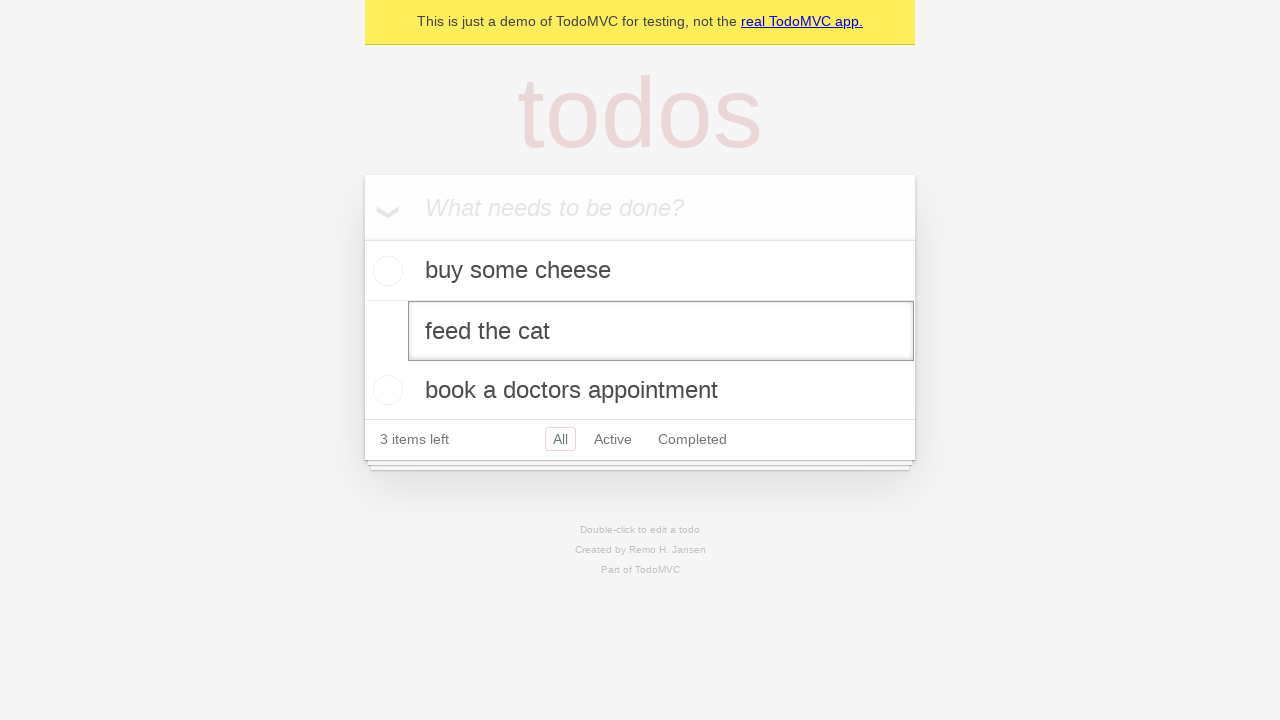

Cleared the edit textbox to empty string on internal:testid=[data-testid="todo-item"s] >> nth=1 >> internal:role=textbox[nam
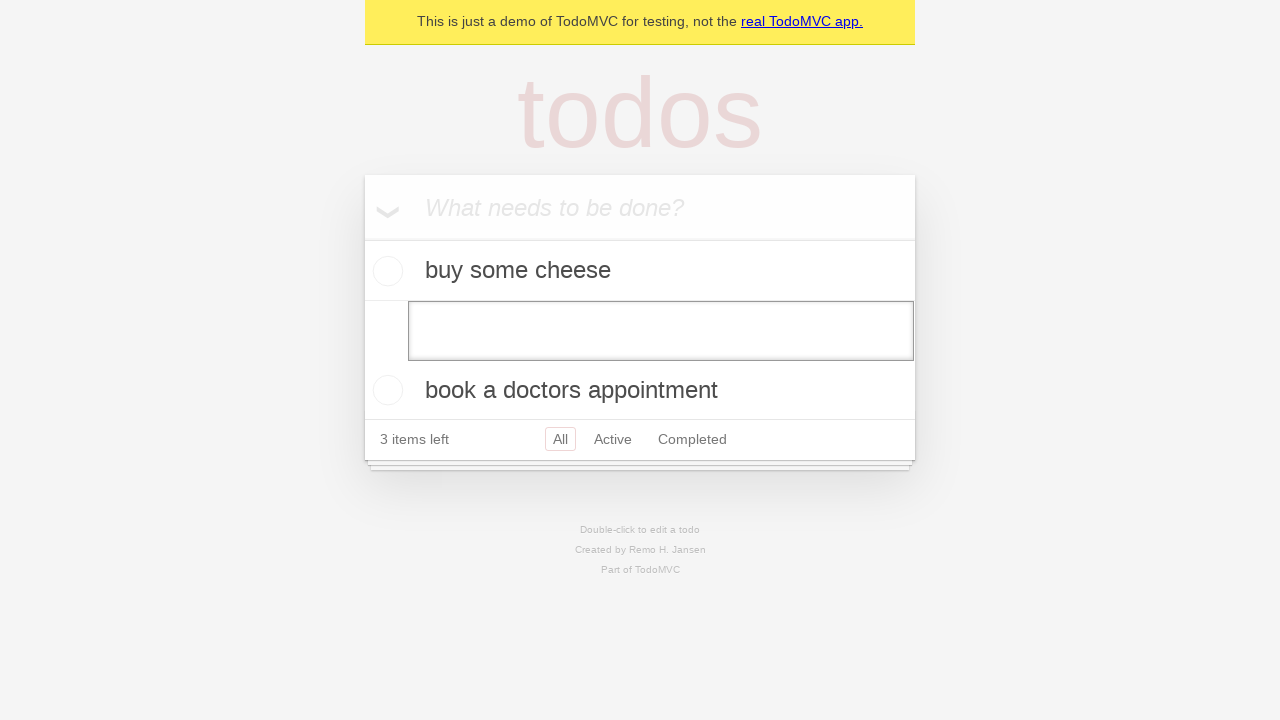

Pressed Enter to submit empty edit, removing the todo item on internal:testid=[data-testid="todo-item"s] >> nth=1 >> internal:role=textbox[nam
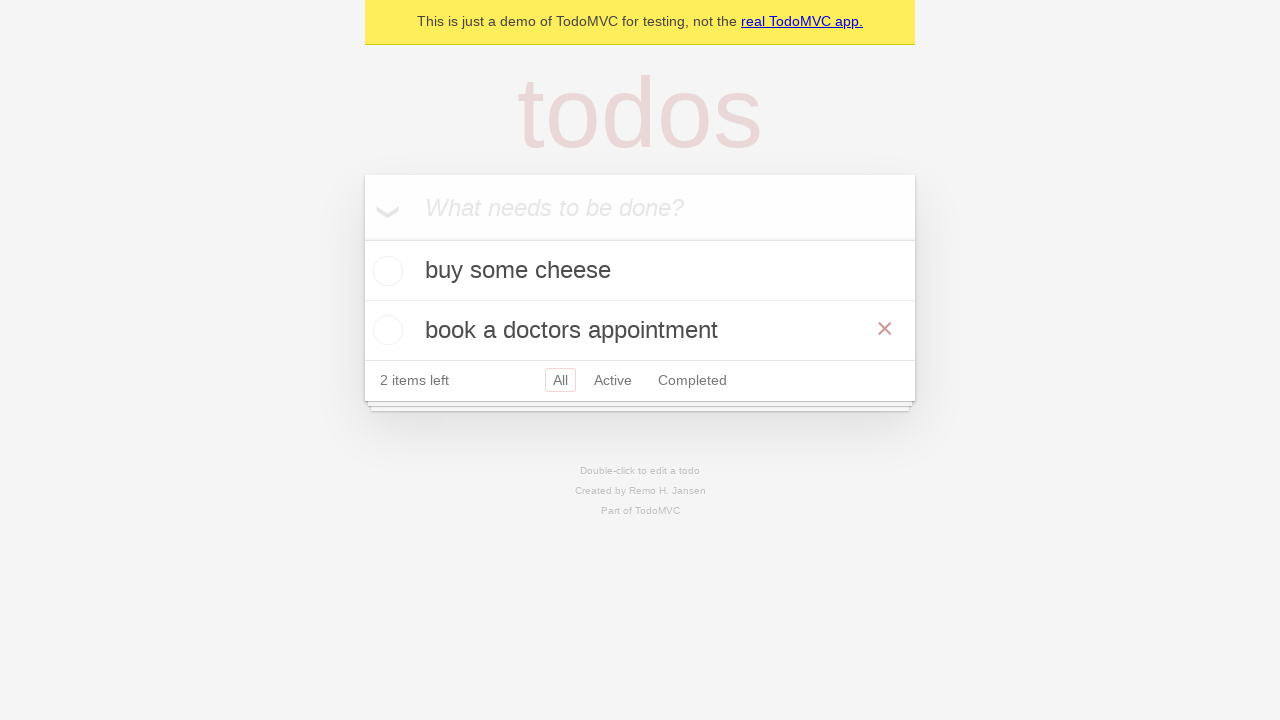

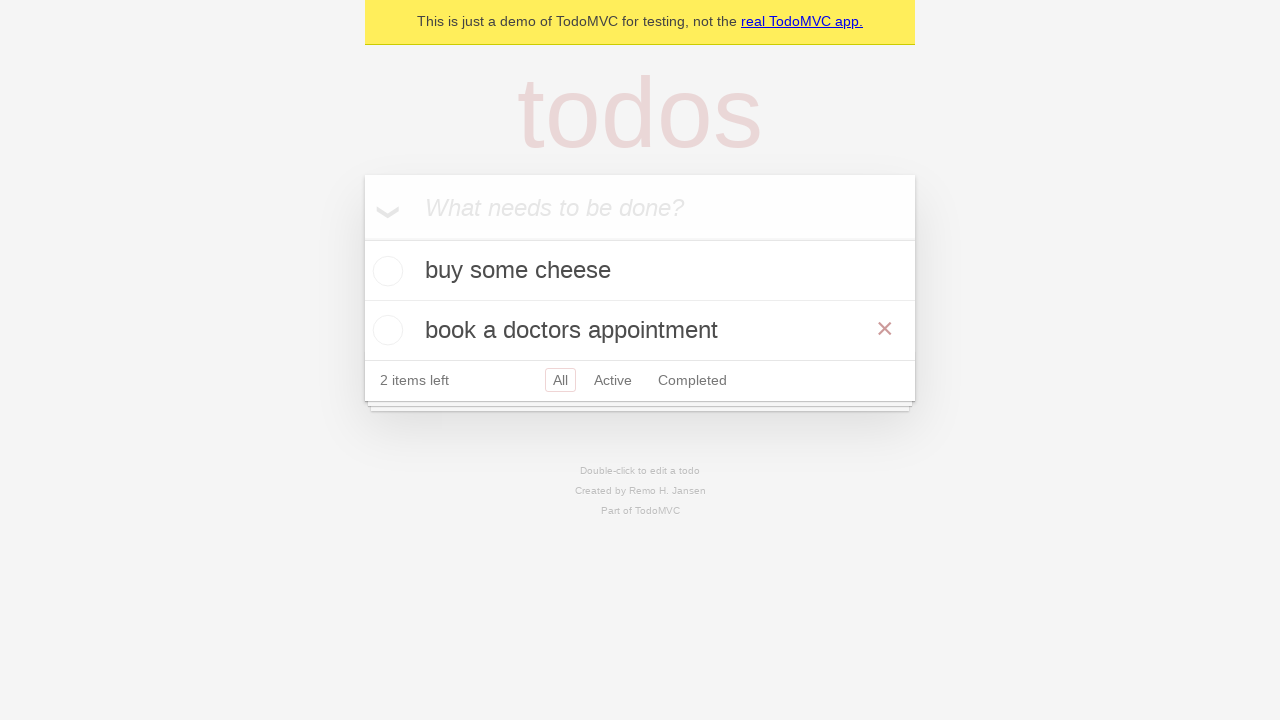